Tests that clicking the 'All' filter button shows all todos regardless of completion status.

Starting URL: https://todomvc.com/examples/typescript-angular/#/

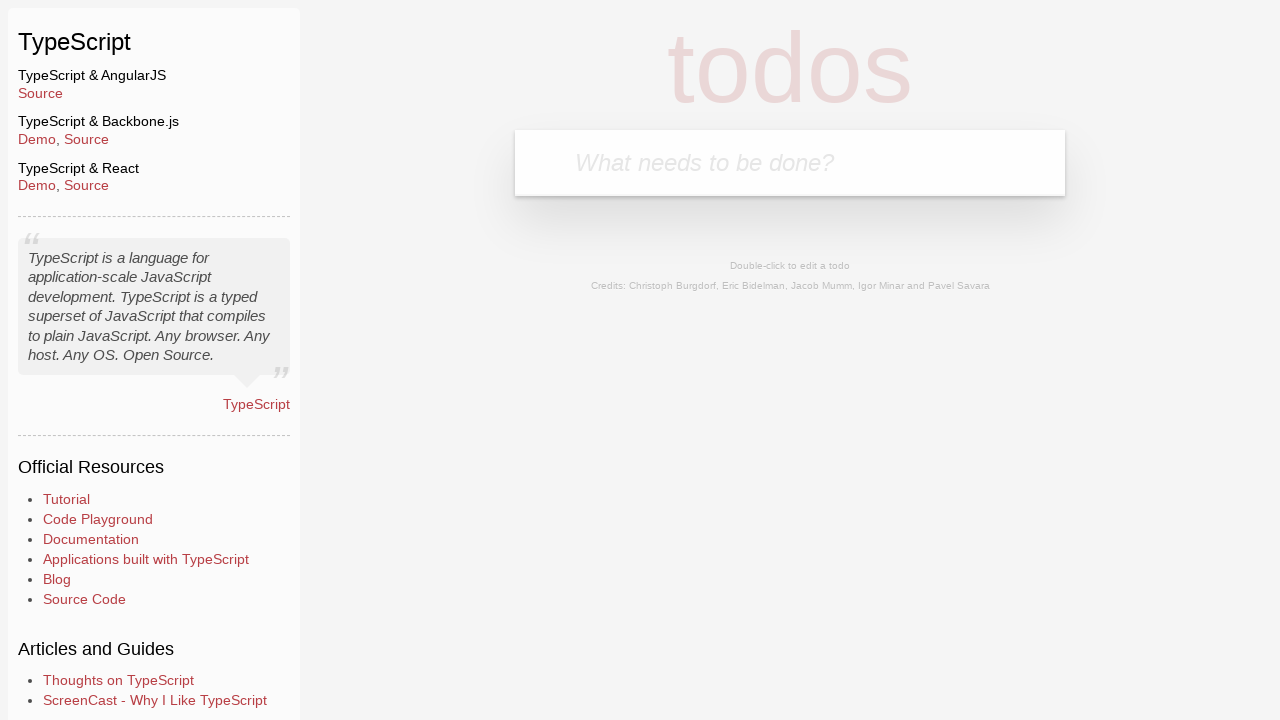

Navigated to TodoMVC Angular application
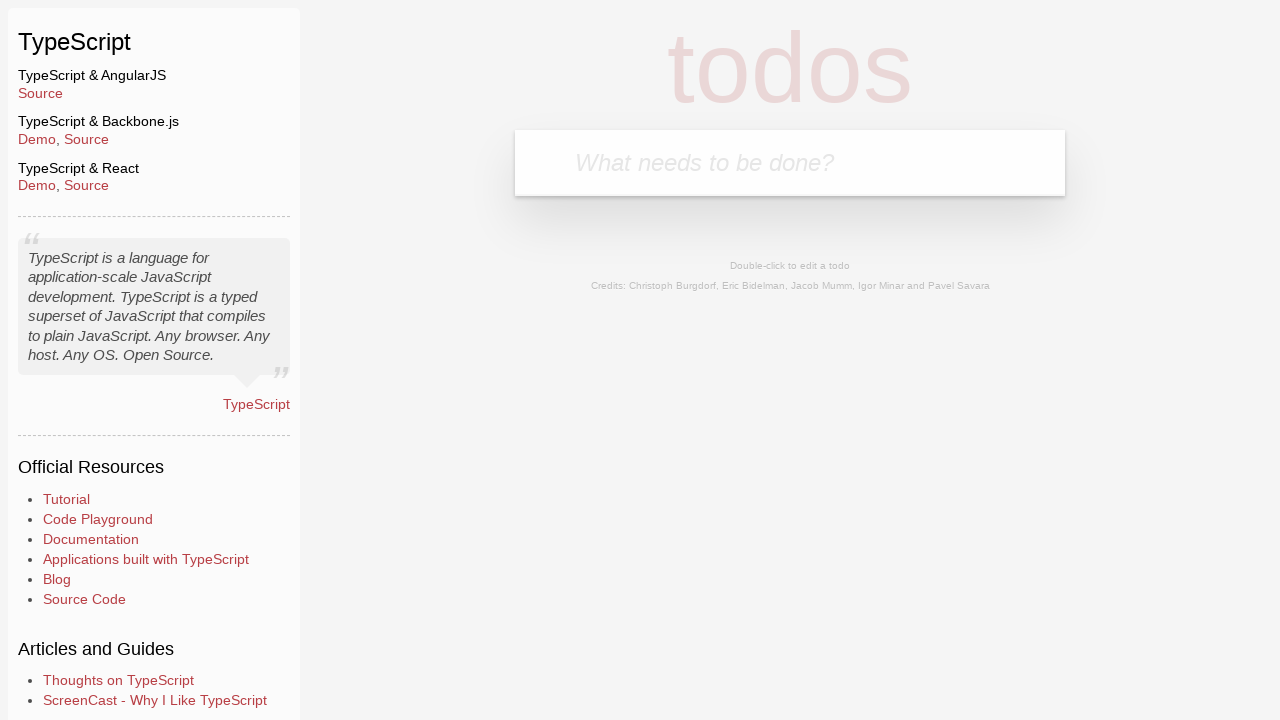

Filled new todo input with 'Example1' on .new-todo
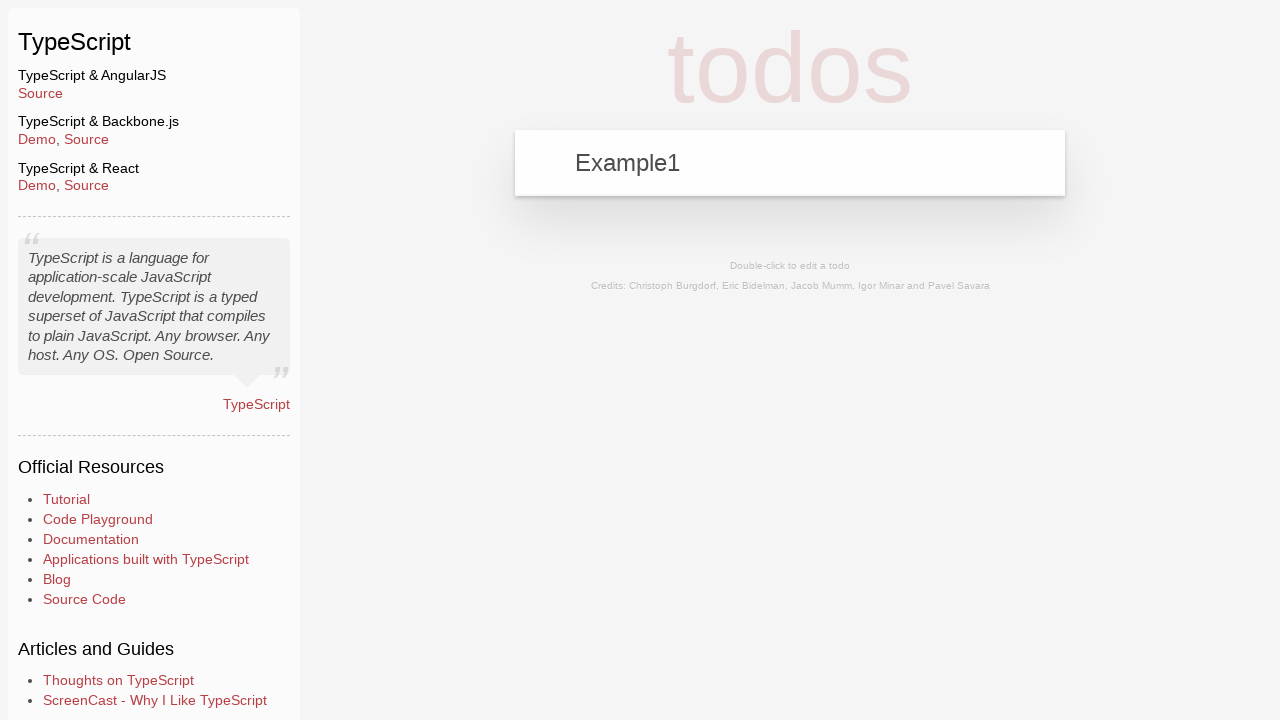

Pressed Enter to create first todo 'Example1' on .new-todo
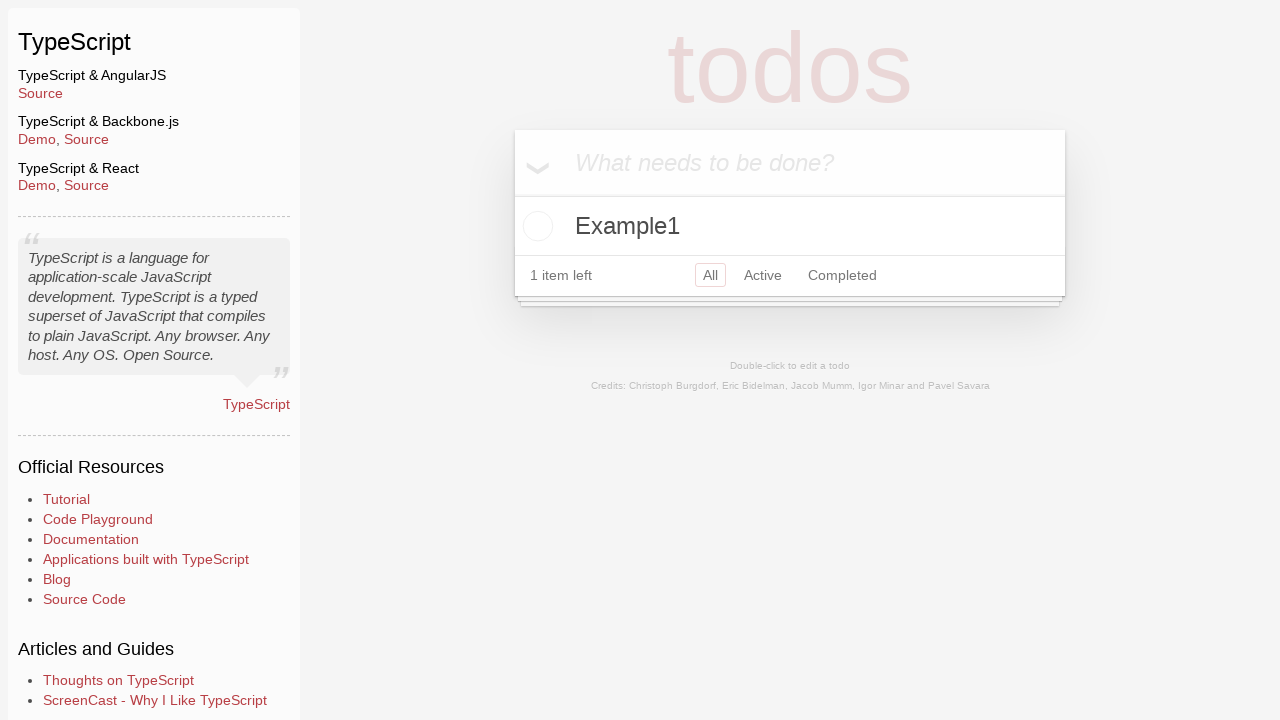

Filled new todo input with 'Example2' on .new-todo
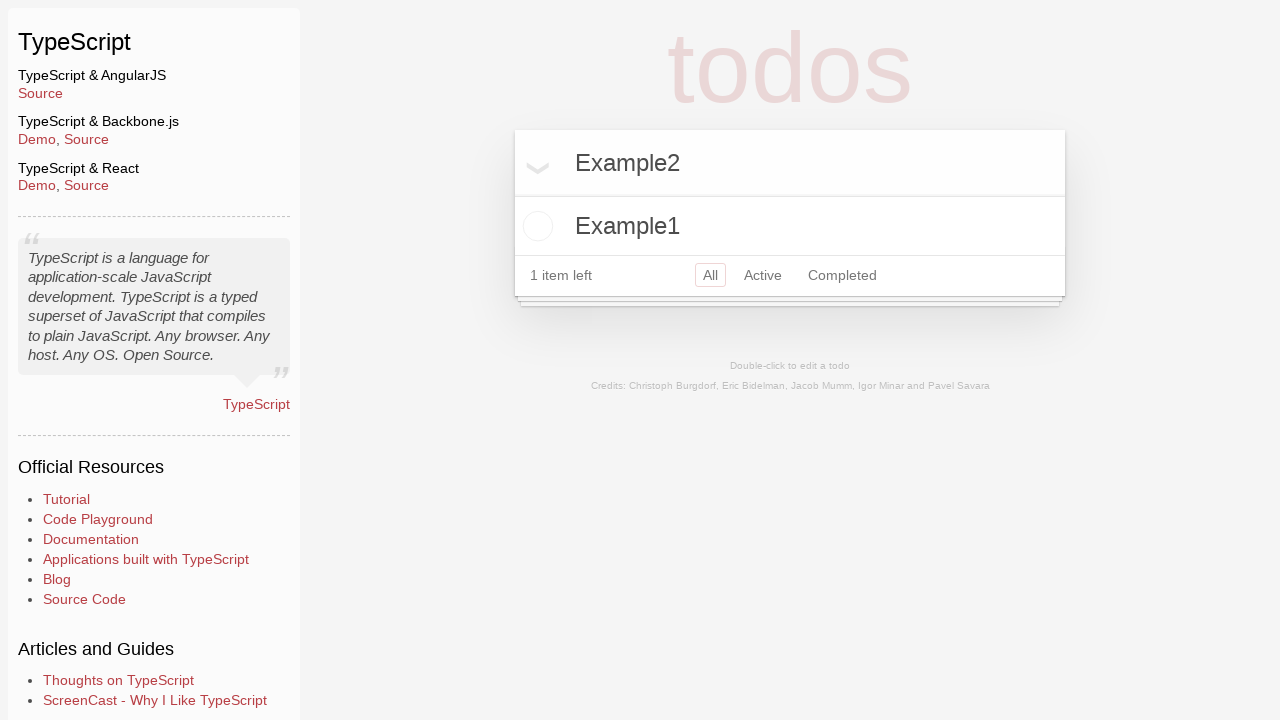

Pressed Enter to create second todo 'Example2' on .new-todo
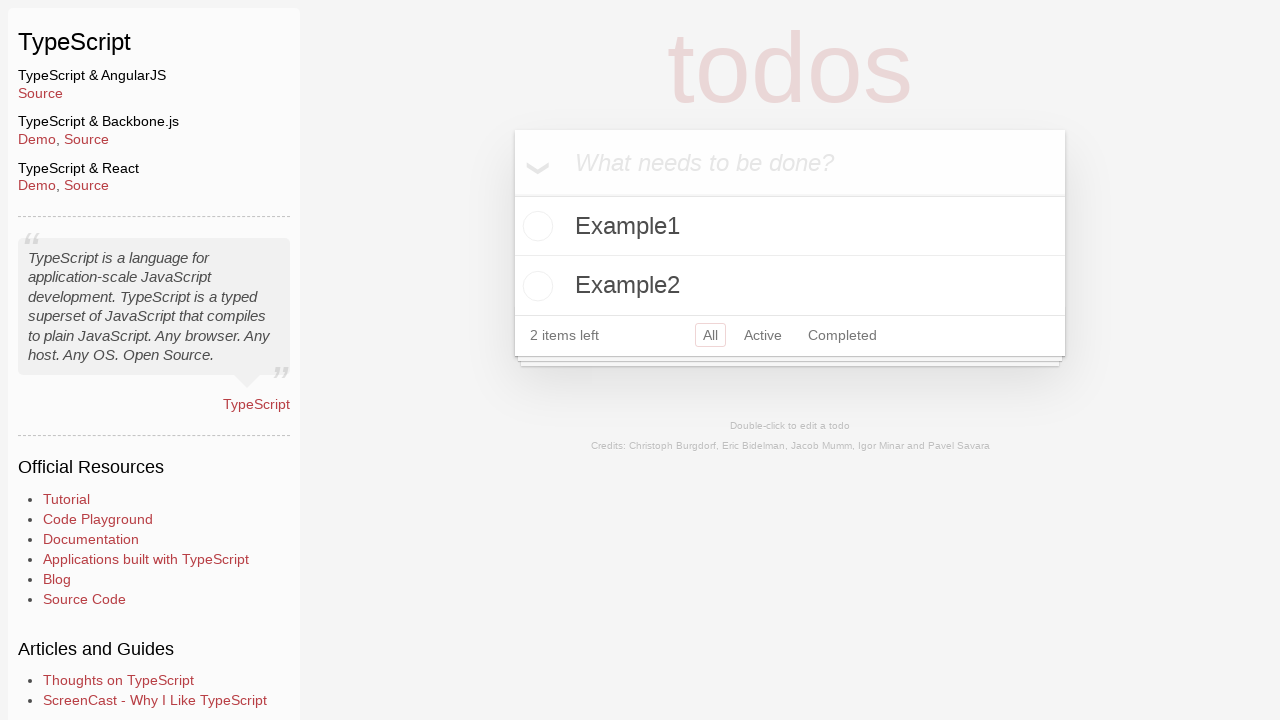

Clicked checkbox to mark 'Example2' as completed at (535, 286) on xpath=//label[text()='Example2']/preceding-sibling::input[@type='checkbox']
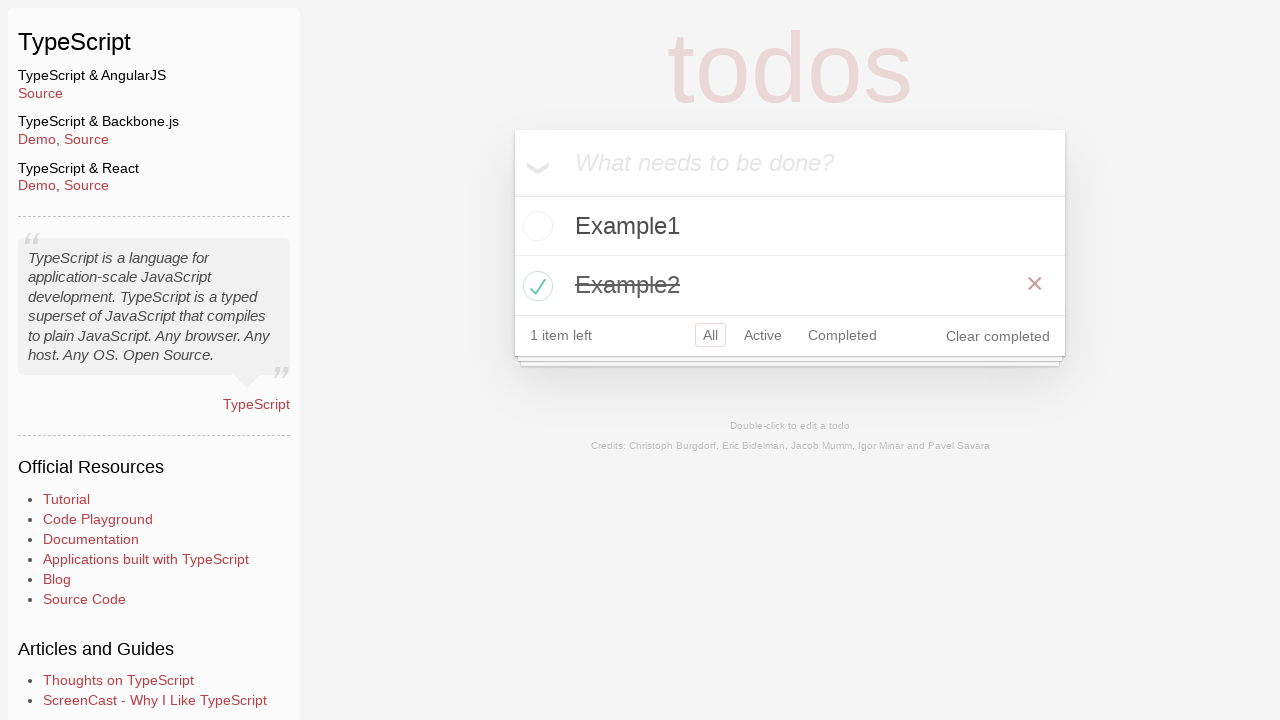

Clicked 'All' filter button to show all todos at (710, 335) on a[href='#/']
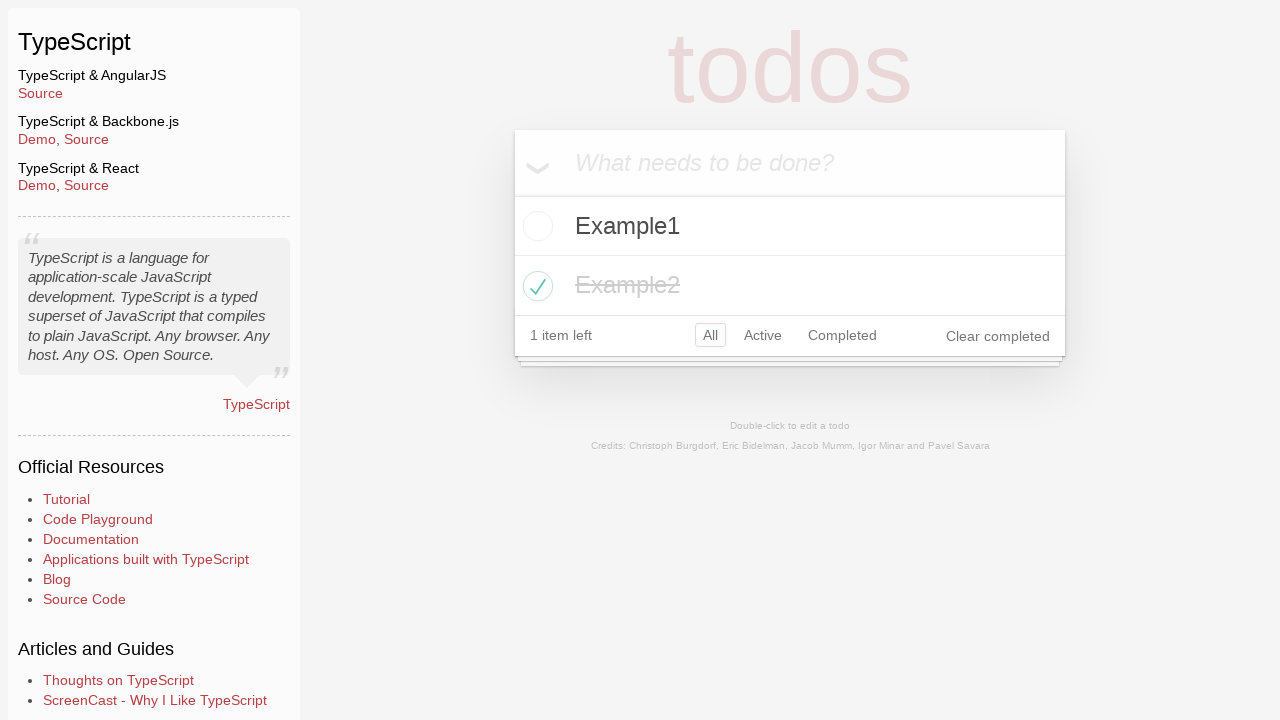

Verified todo list loaded after changing route to 'All'
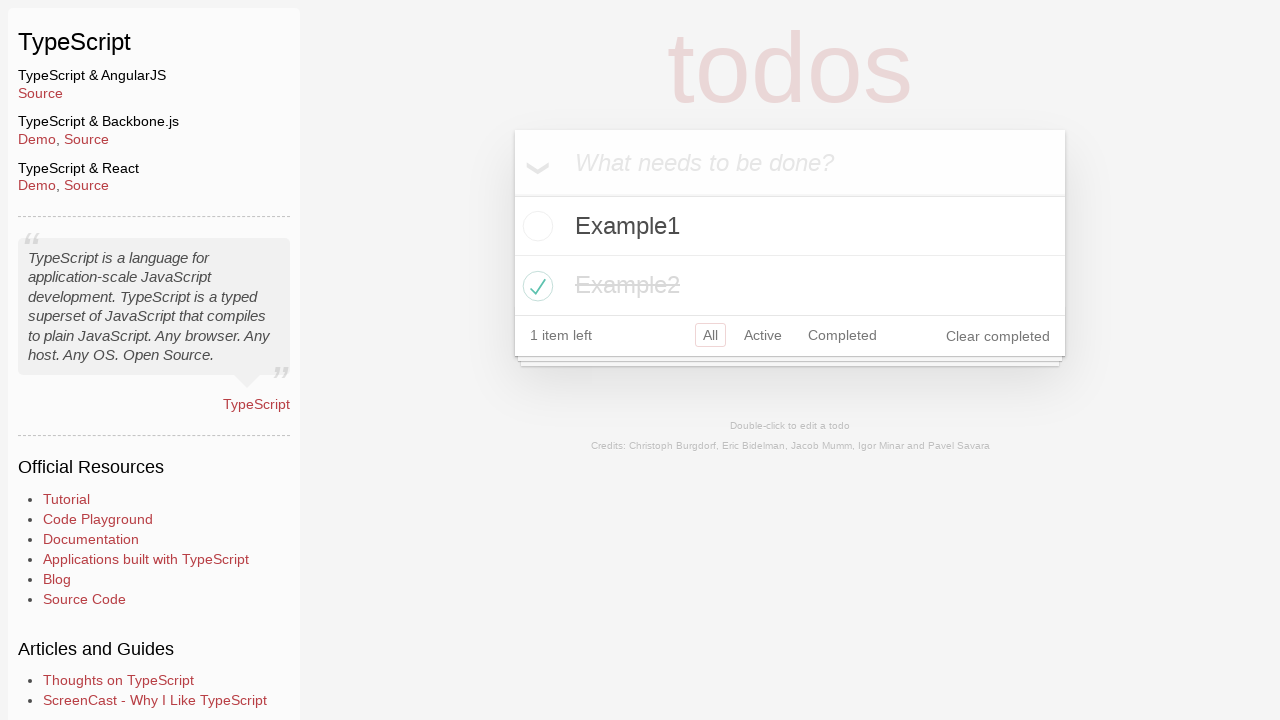

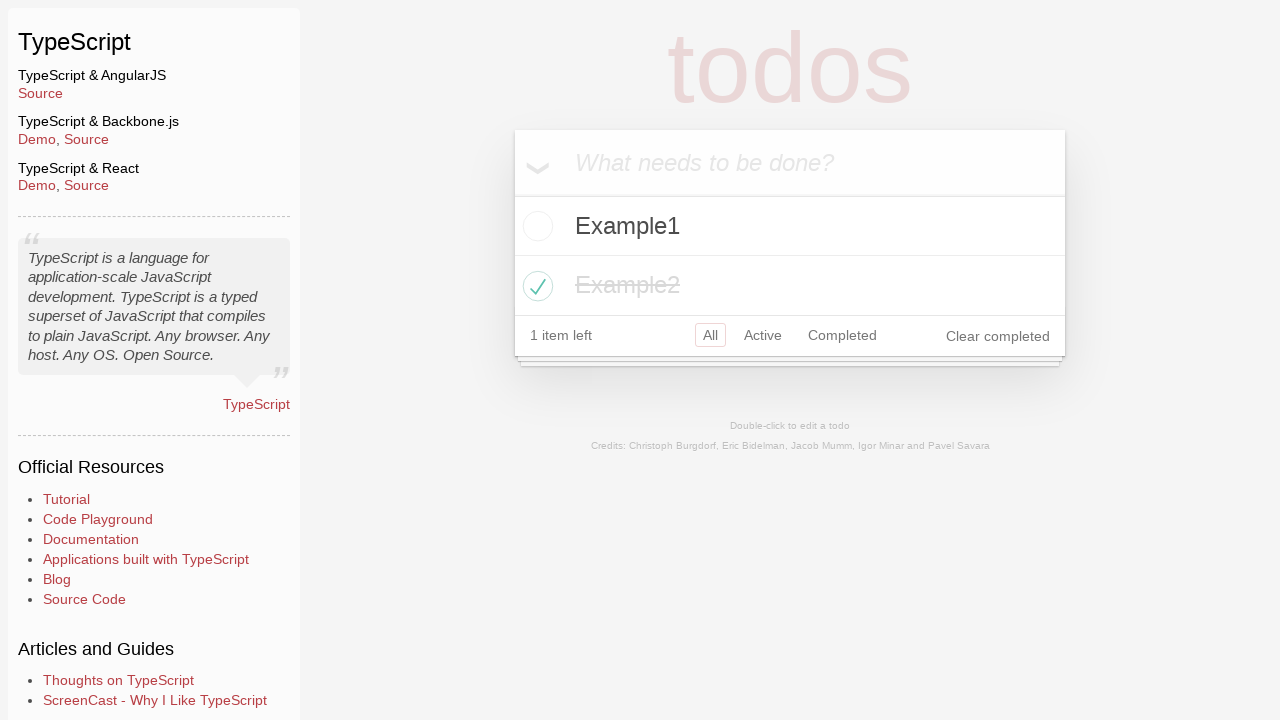